Tests navigation to Diet & Nutritions page by hovering through the Verticals > Healthcare menu and clicking the link

Starting URL: https://www.tranktechnologies.com/

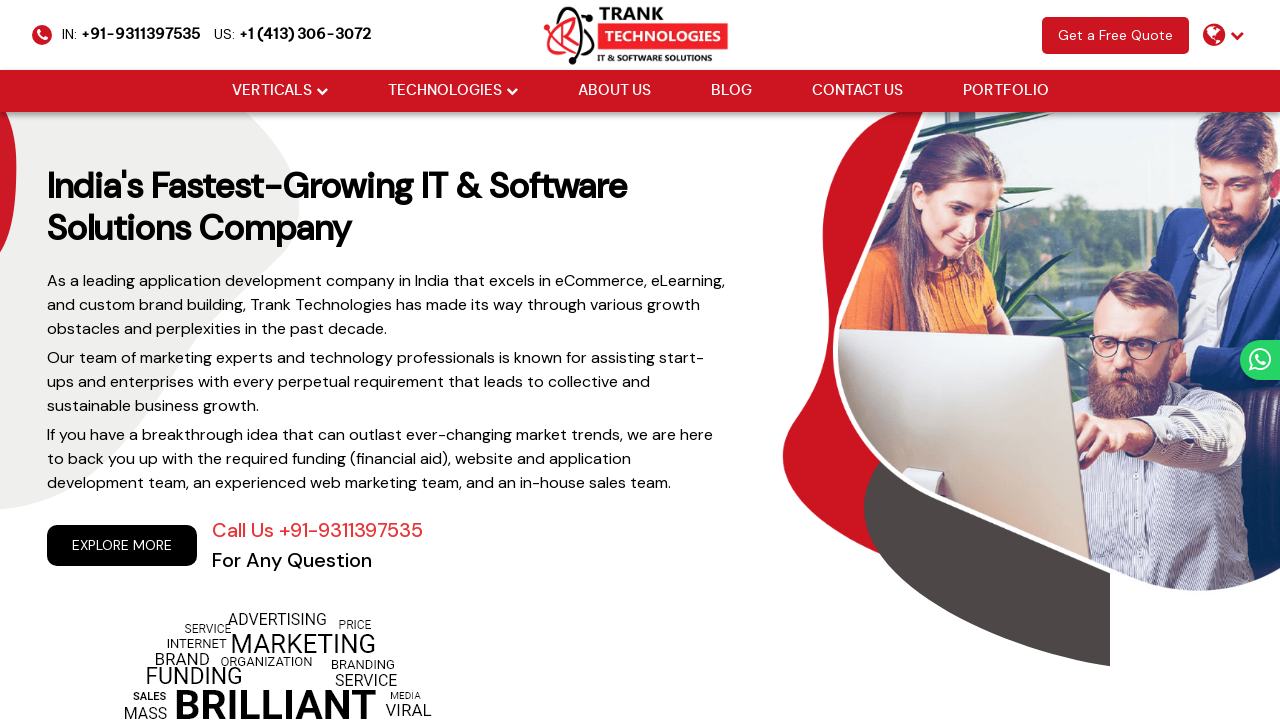

Hovered over Verticals dropdown to reveal menu options at (322, 91) on (//i[@class='fa fa-chevron-down'])[2]
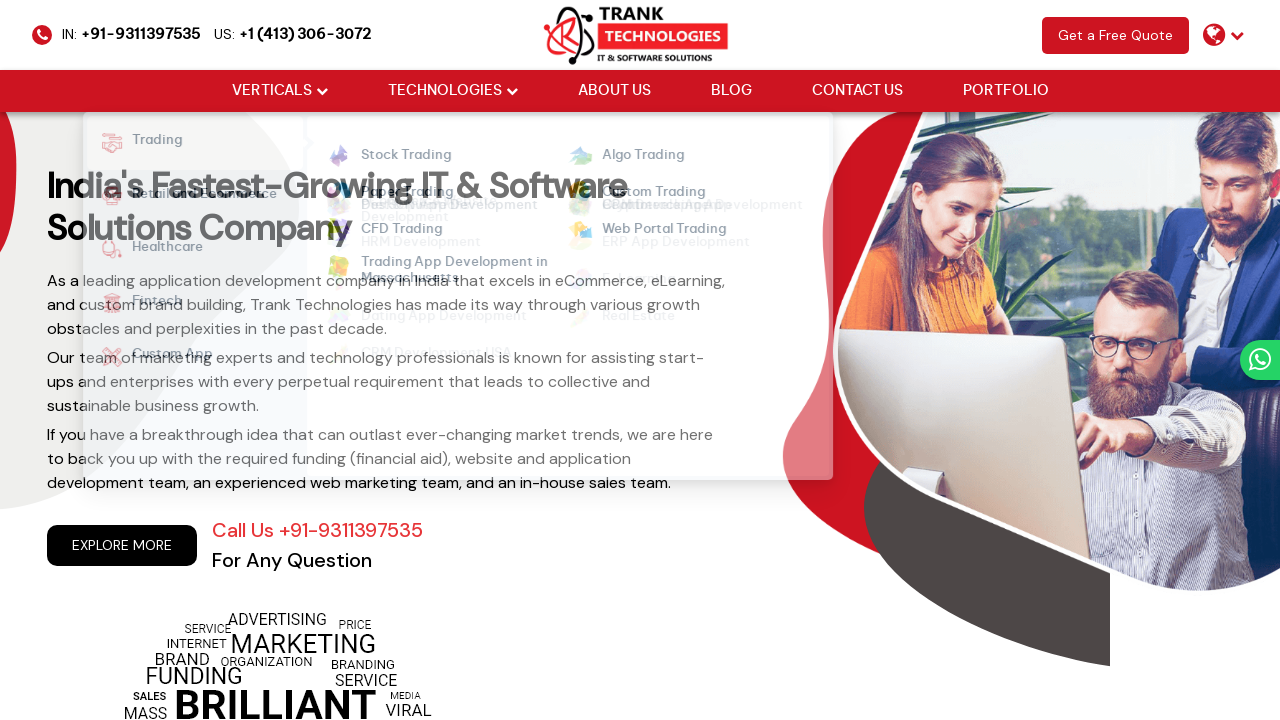

Hovered over Healthcare option in Verticals menu at (156, 250) on xpath=//strong[normalize-space()='Healthcare']
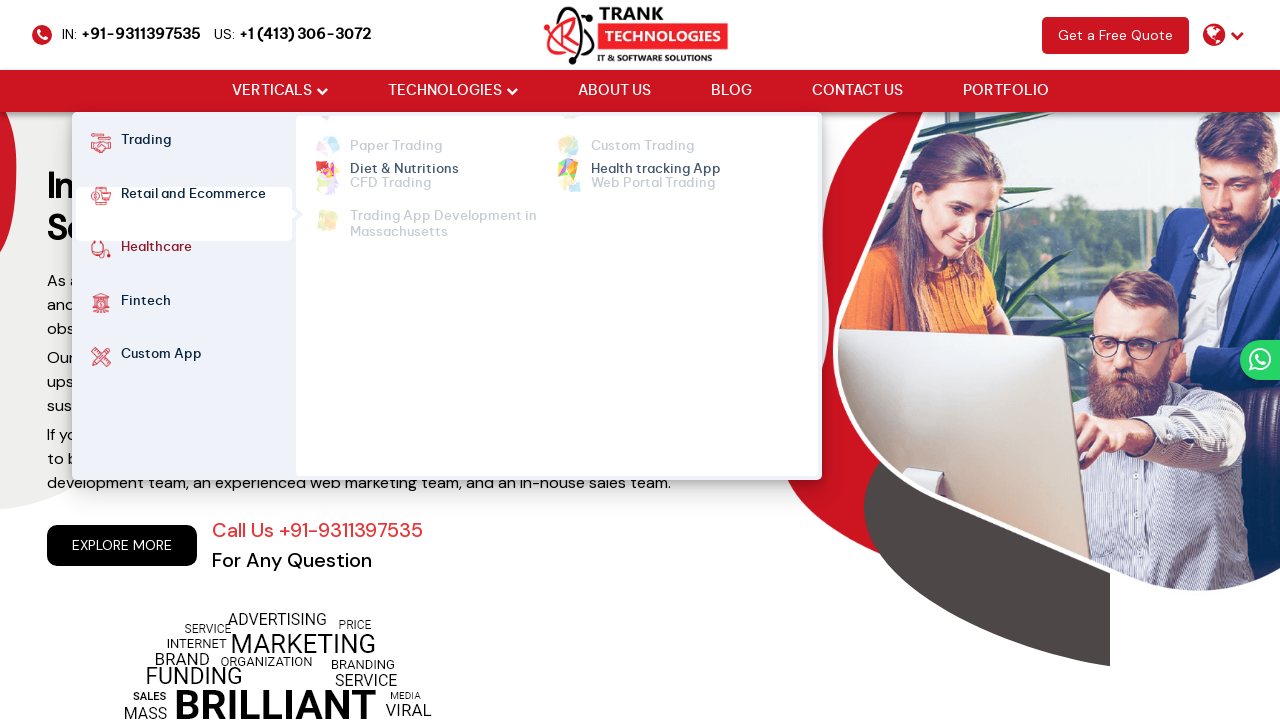

Clicked on Diet & Nutritions link to navigate to the page at (404, 156) on xpath=//ul[@class='cm-flex cm-flex-wrap']//a[normalize-space()='Diet & Nutrition
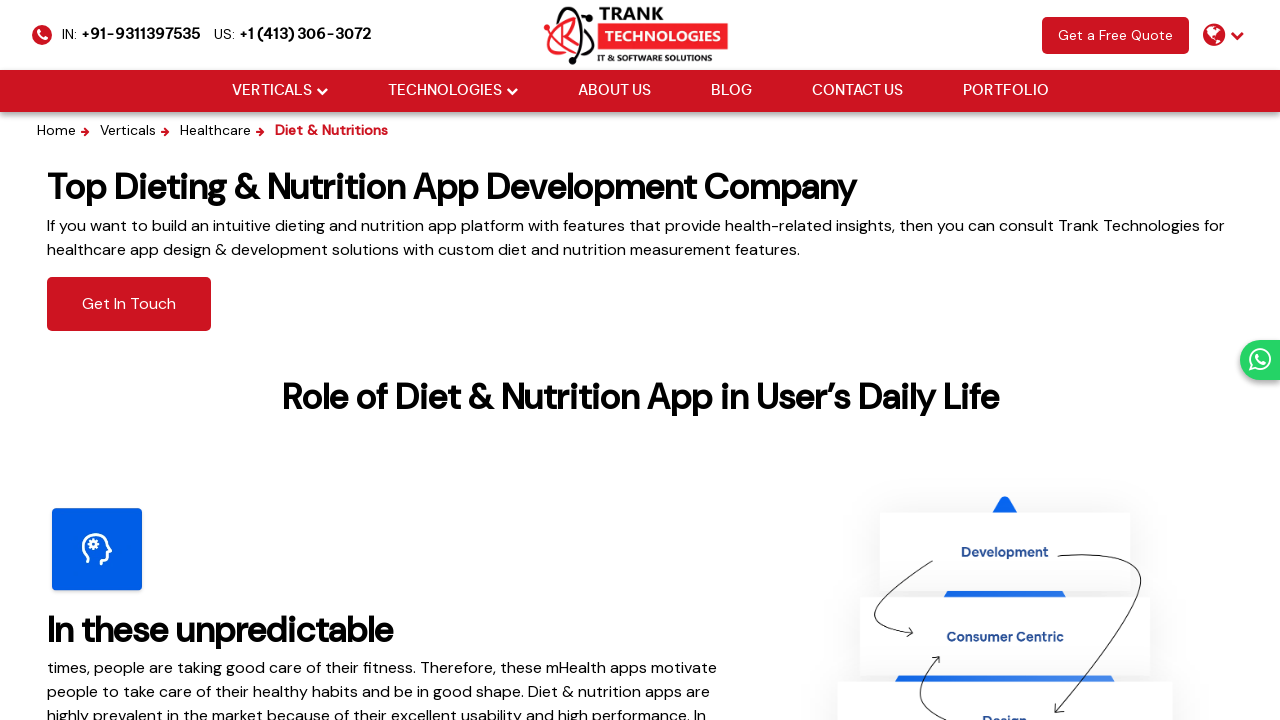

Navigated back to previous page
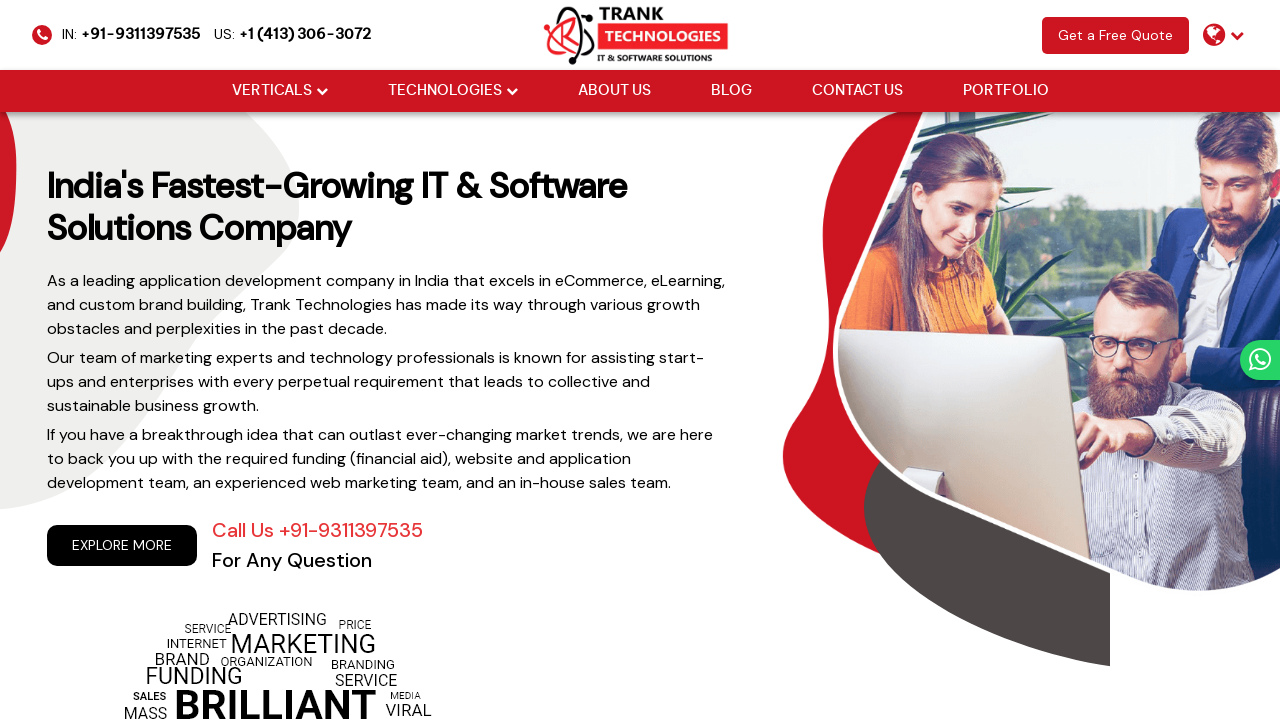

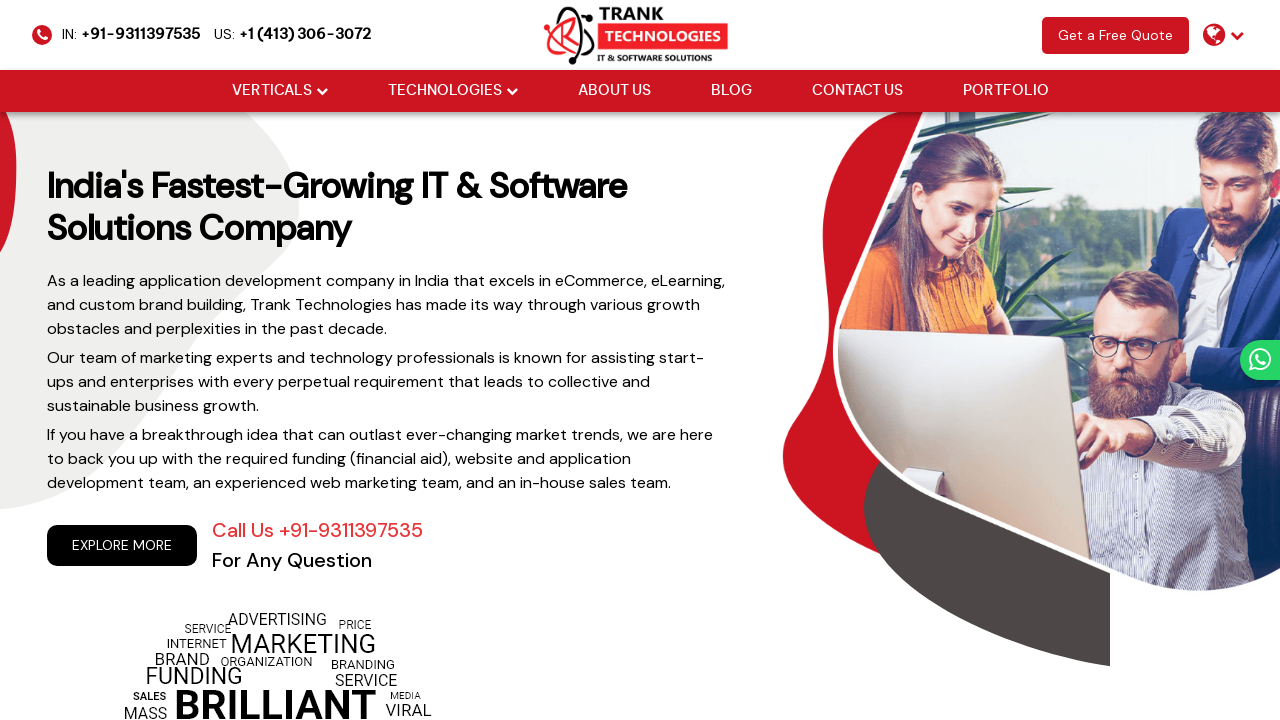